Tests the Contact Us page by navigating to it, verifying the page header, filling out the contact form with name, email, subject, and message, then submitting the form.

Starting URL: https://automationexercise.com/

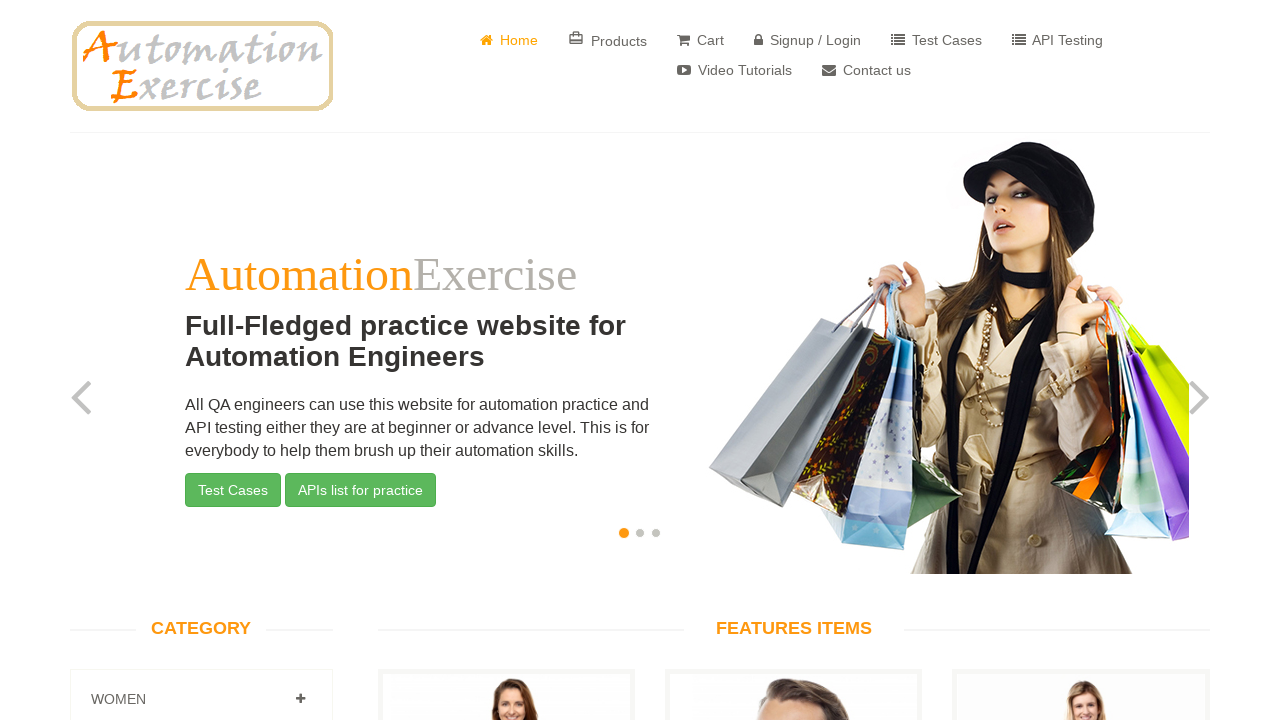

Clicked on Contact Us button (envelope icon) at (829, 70) on .fa.fa-envelope
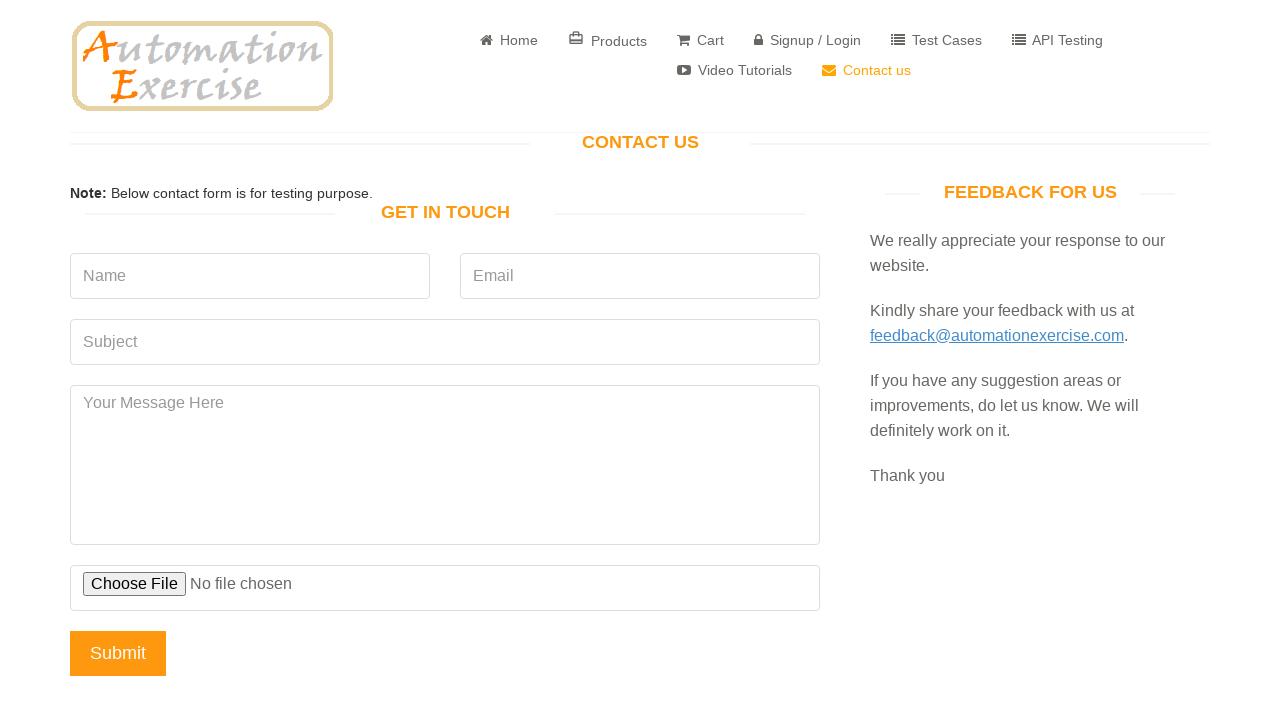

Verified 'Get In Touch' page header is displayed
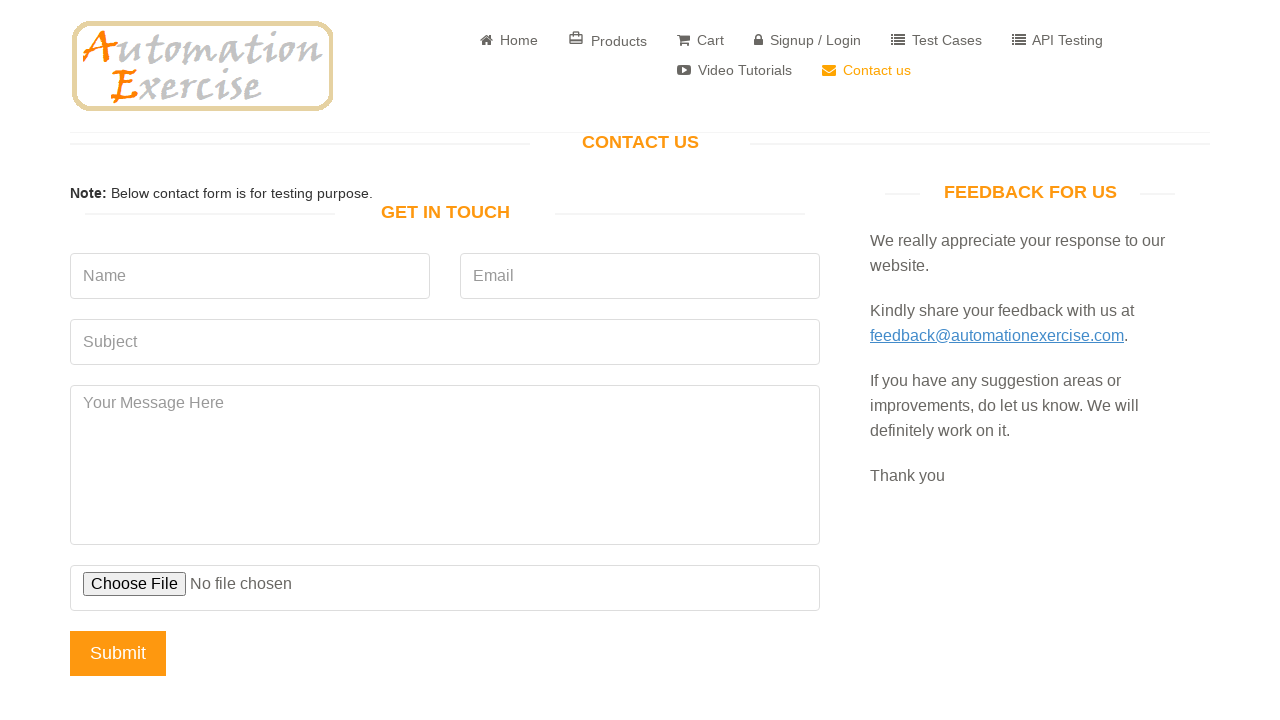

Filled name field with 'jennifer_test' on .form-control >> nth=0
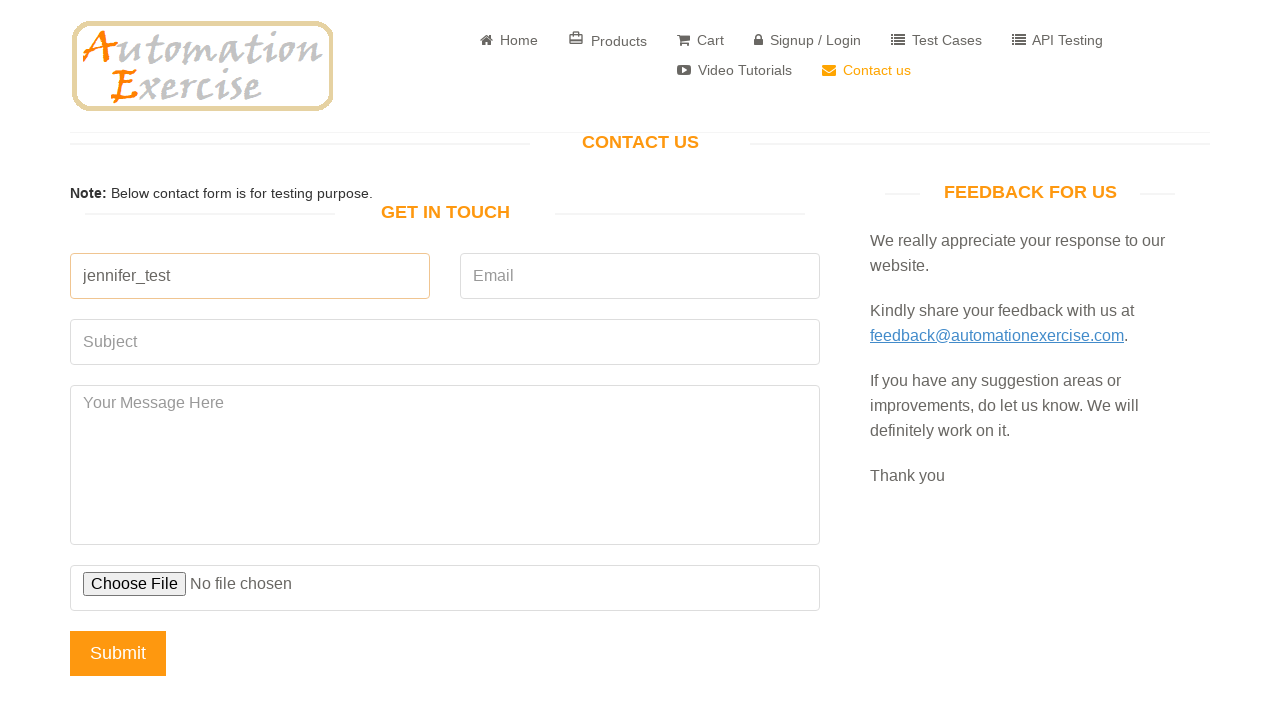

Filled email field with 'jennifer.test@example.com' on .form-control >> nth=1
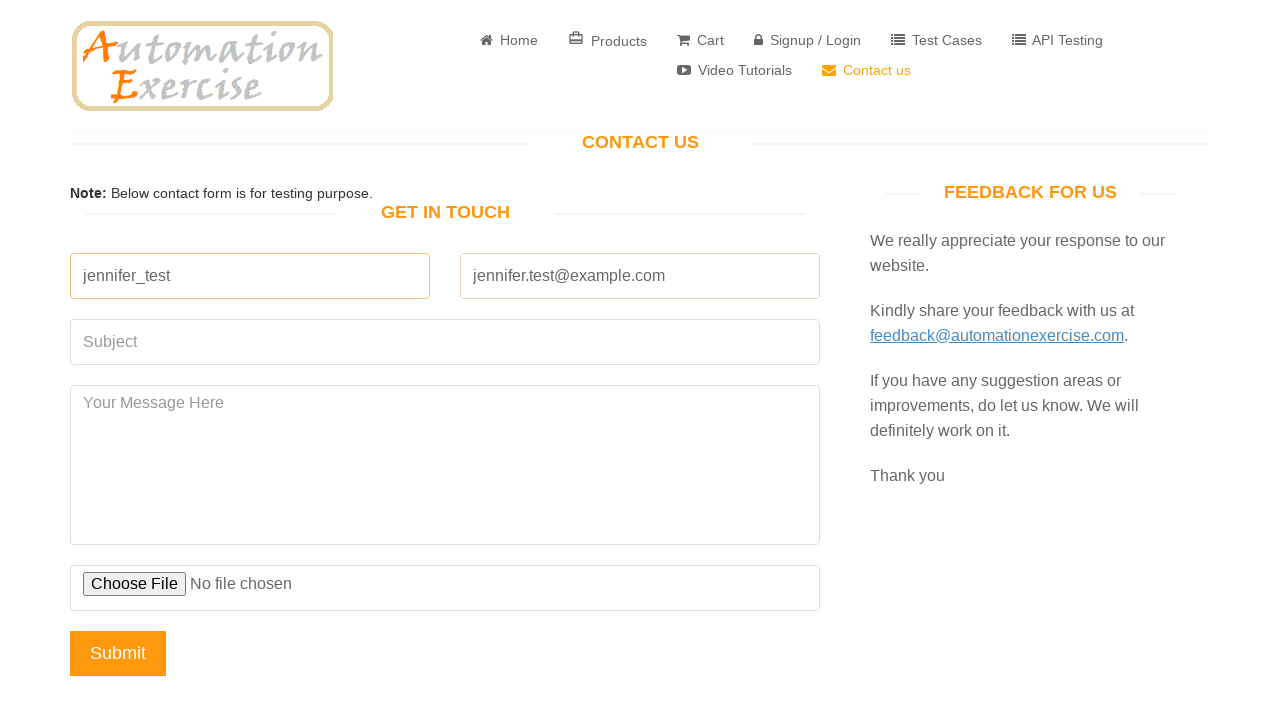

Filled subject field with 'Automation Testing Inquiry' on .form-control >> nth=2
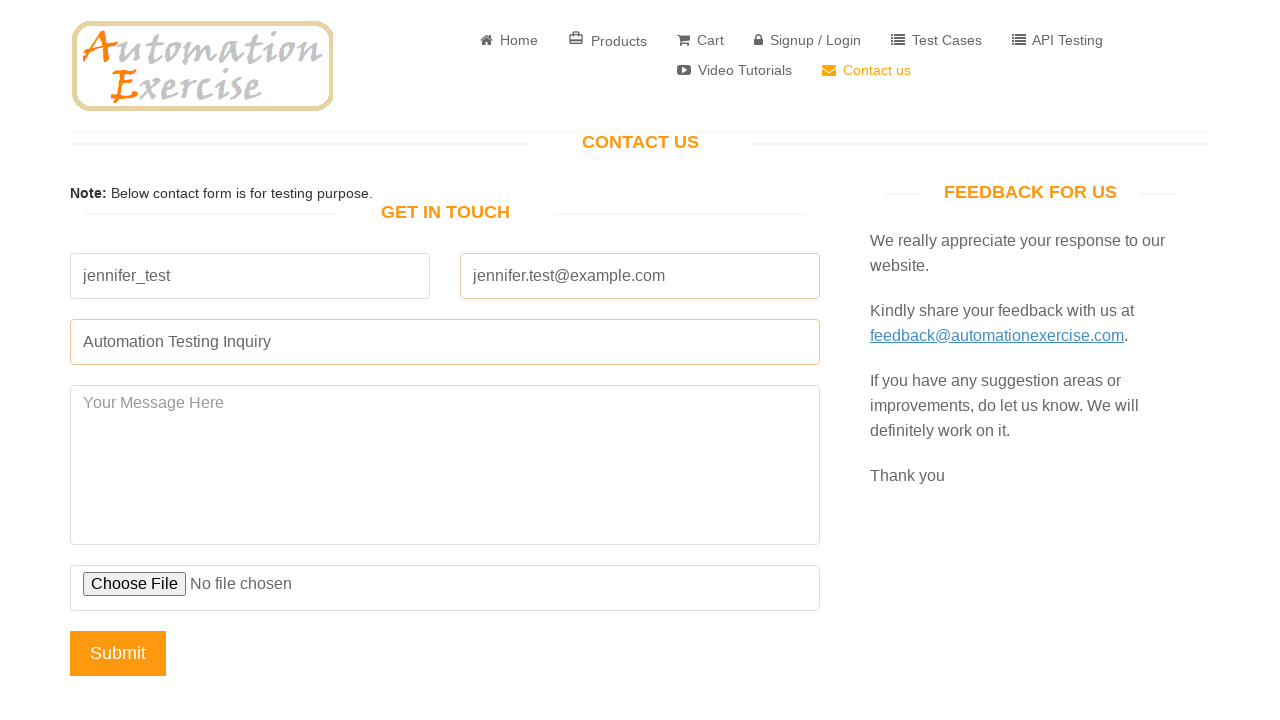

Filled message field with automation testing inquiry on .form-control >> nth=3
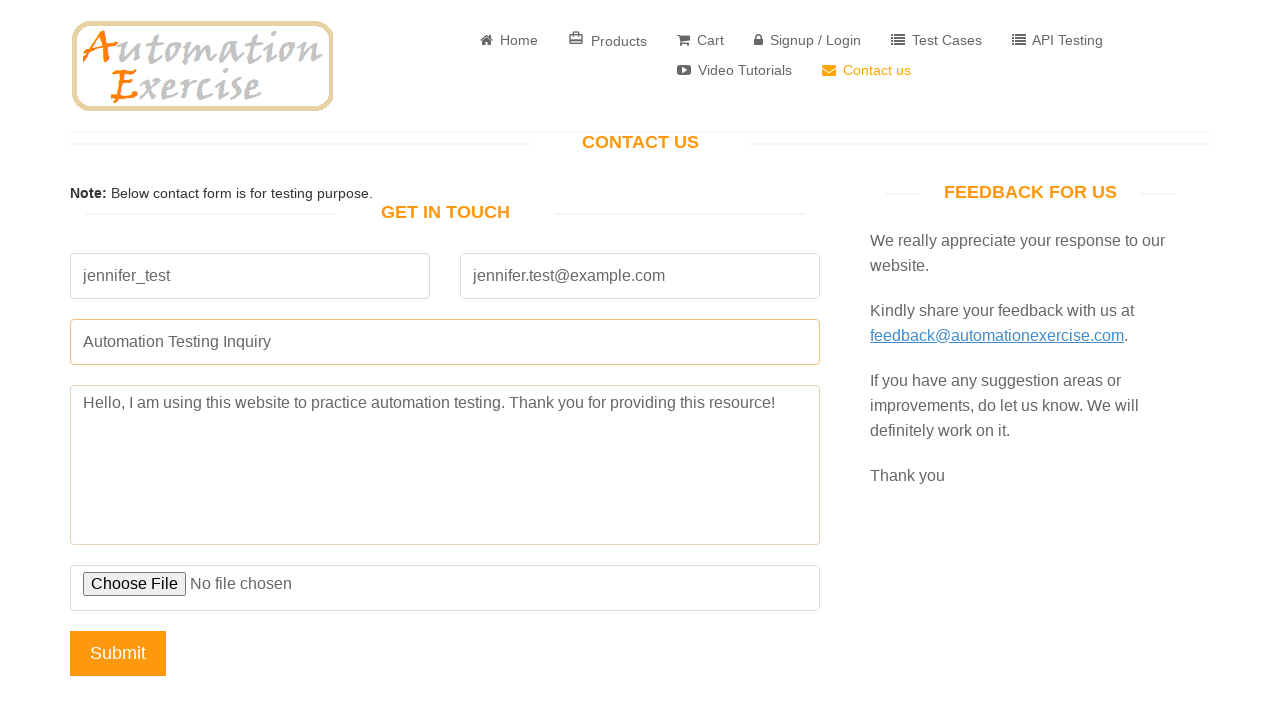

Set up dialog handler to accept any confirmation dialogs
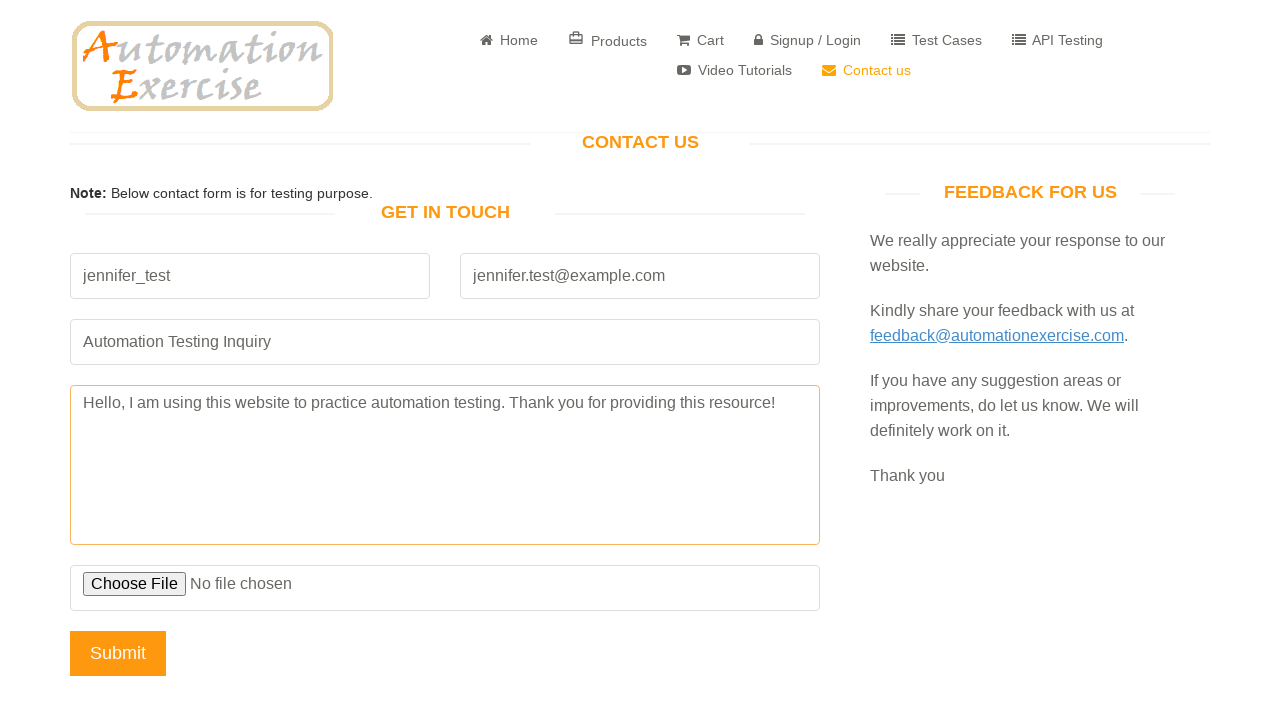

Clicked submit button to send contact form at (118, 653) on [value="Submit"]
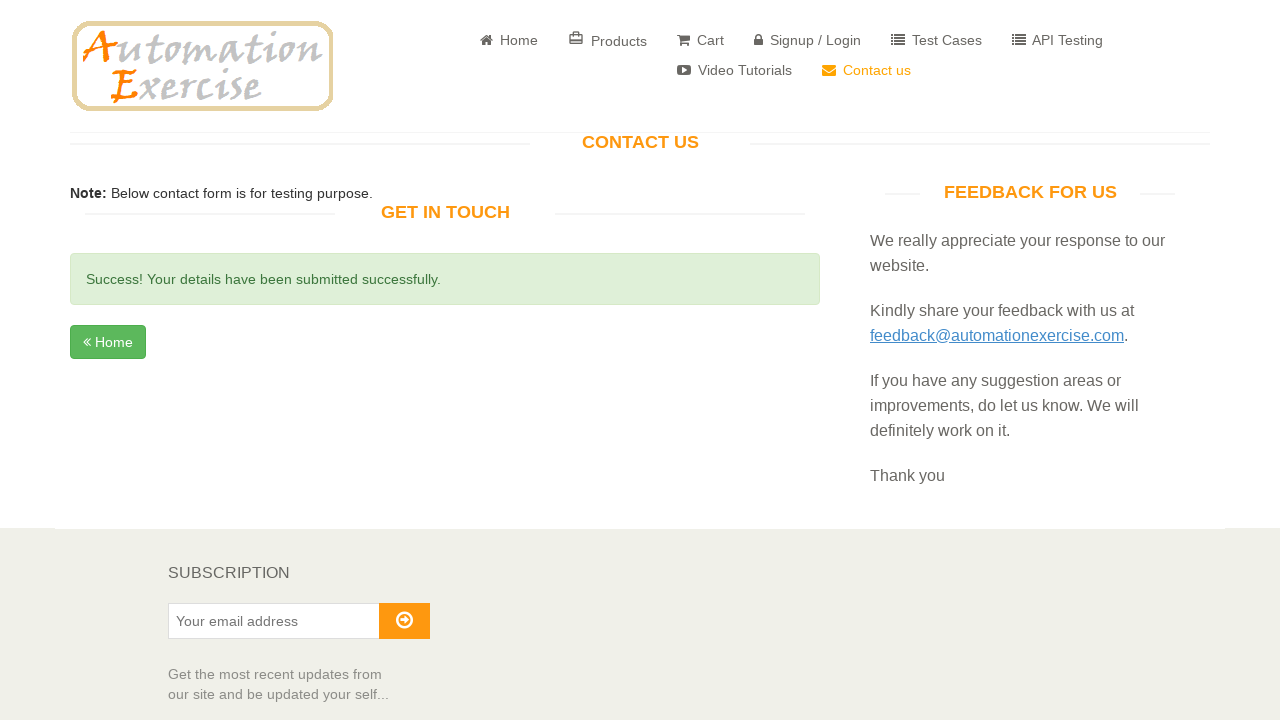

Waited for dialog to be handled and processed
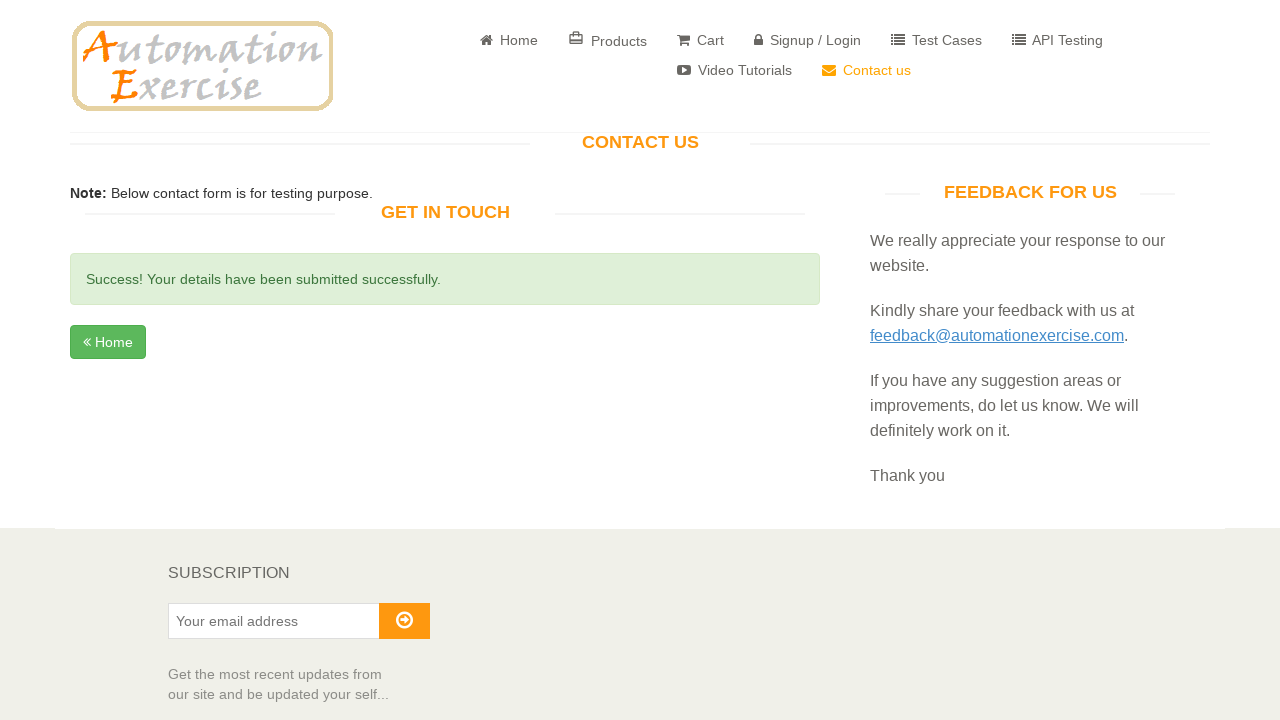

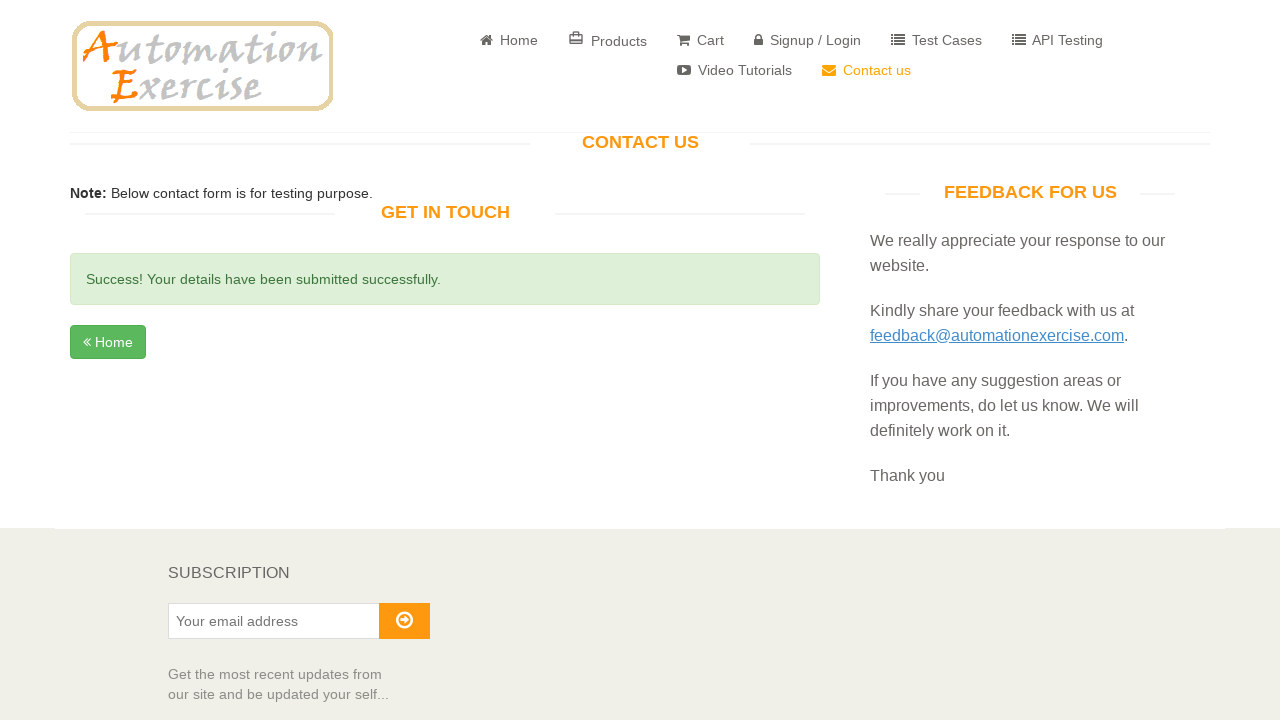